Tests various form controls on a flight booking page including dropdowns, checkboxes, radio buttons, passenger count selector, and auto-suggest fields

Starting URL: https://rahulshettyacademy.com/dropdownsPractise/

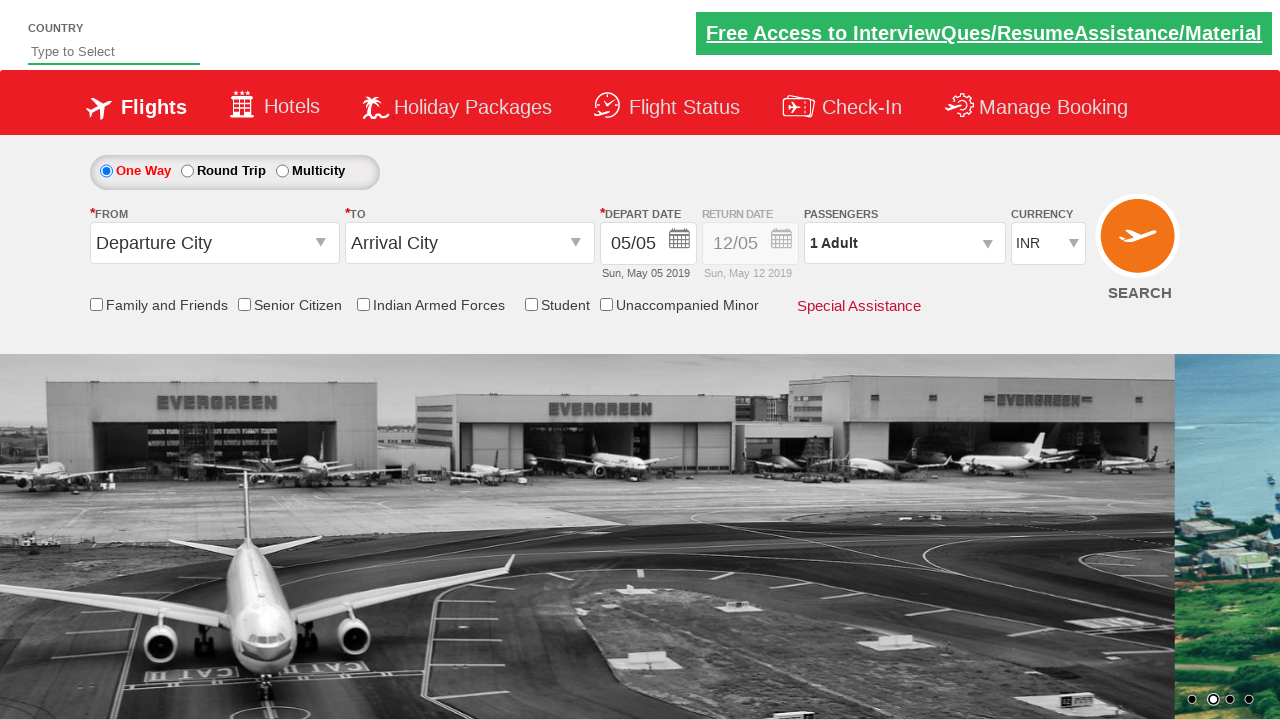

Clicked source airport dropdown at (214, 243) on .select_CTXT
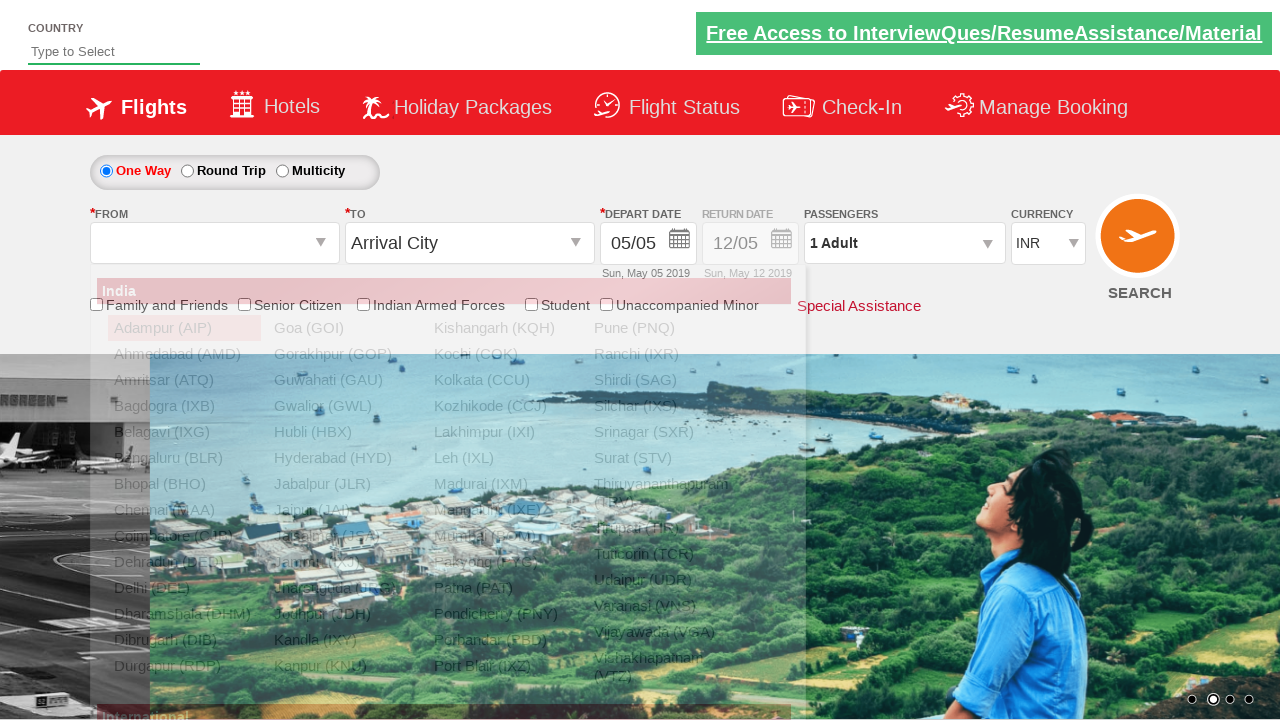

Selected IXG as source airport at (184, 432) on xpath=//a[@value='IXG']
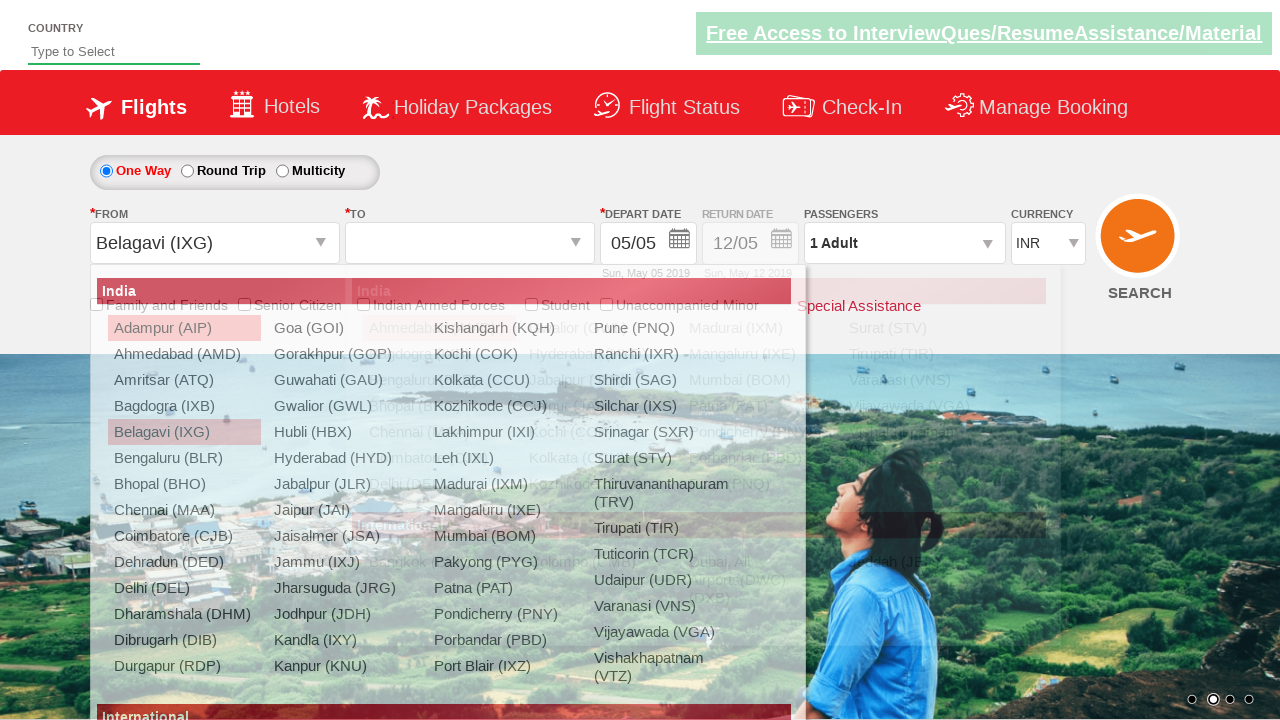

Selected BOM as destination airport at (759, 380) on xpath=//div[@id='ctl00_mainContent_ddl_destinationStation1_CTNR']//a[@value='BOM
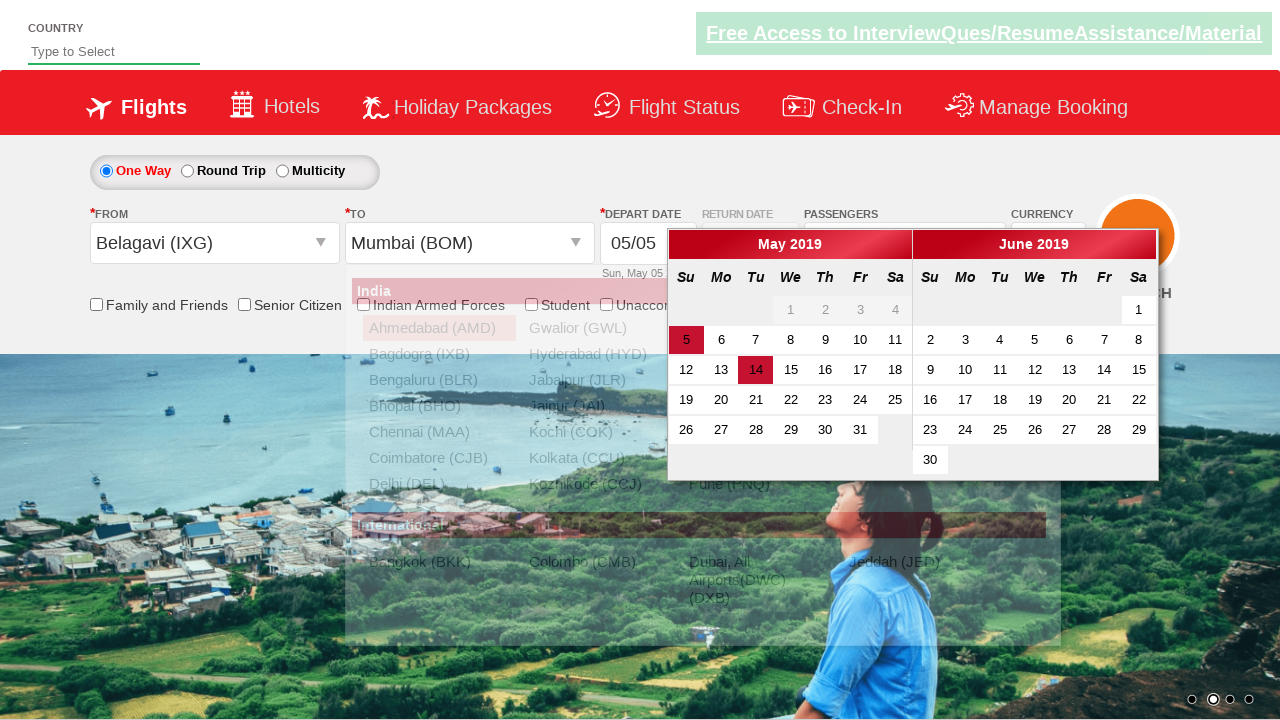

Checked Friends and Family checkbox at (96, 304) on #ctl00_mainContent_chk_friendsandfamily
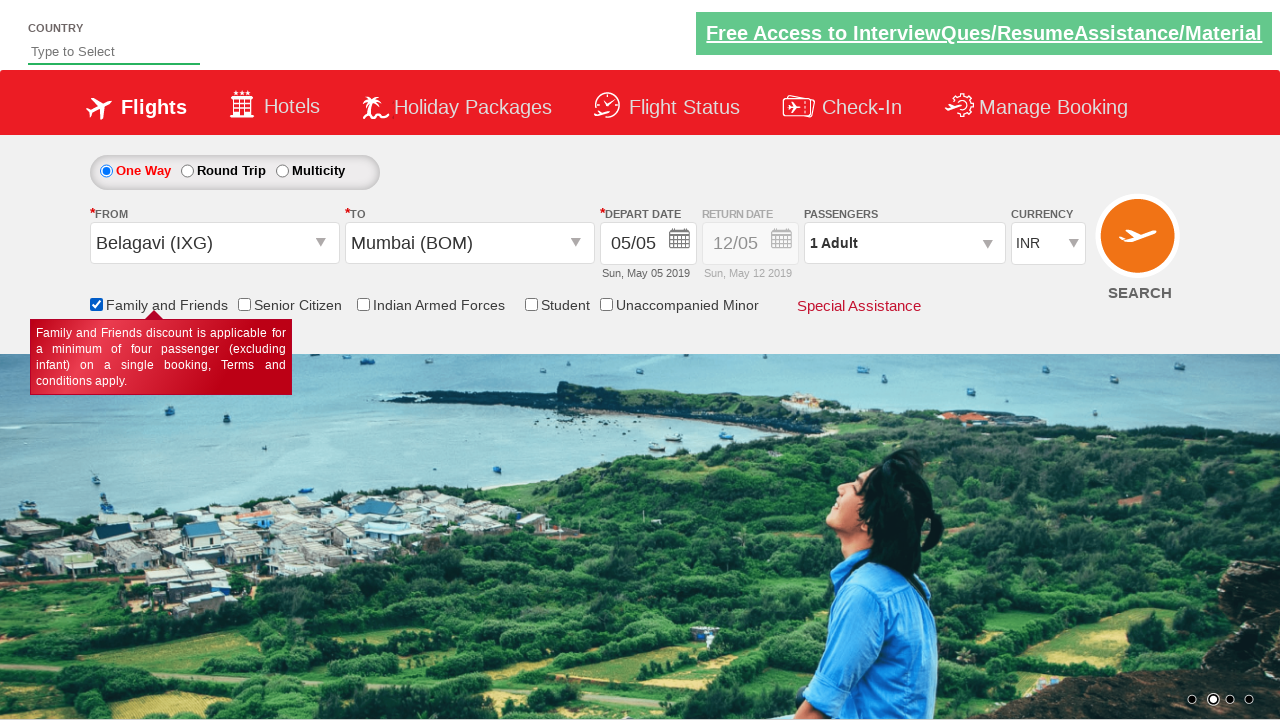

Selected Round Trip radio button at (187, 171) on #ctl00_mainContent_rbtnl_Trip_1
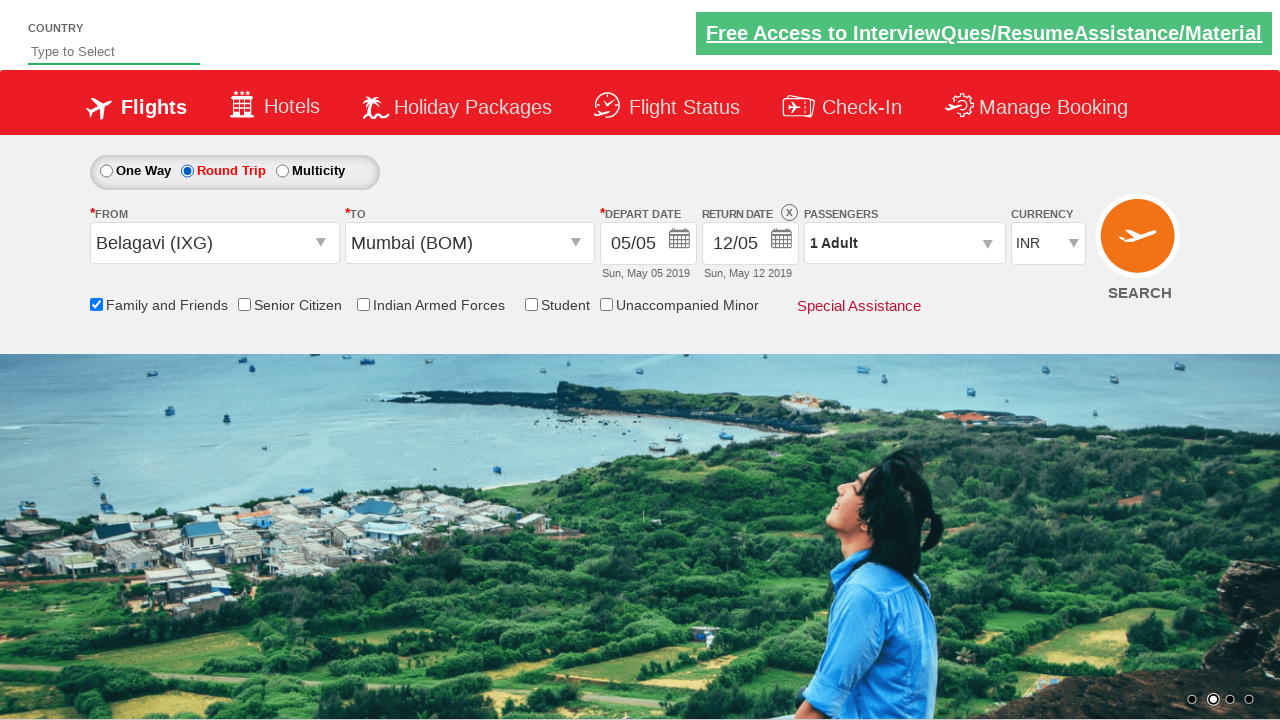

Opened passenger count selector at (904, 243) on #divpaxinfo
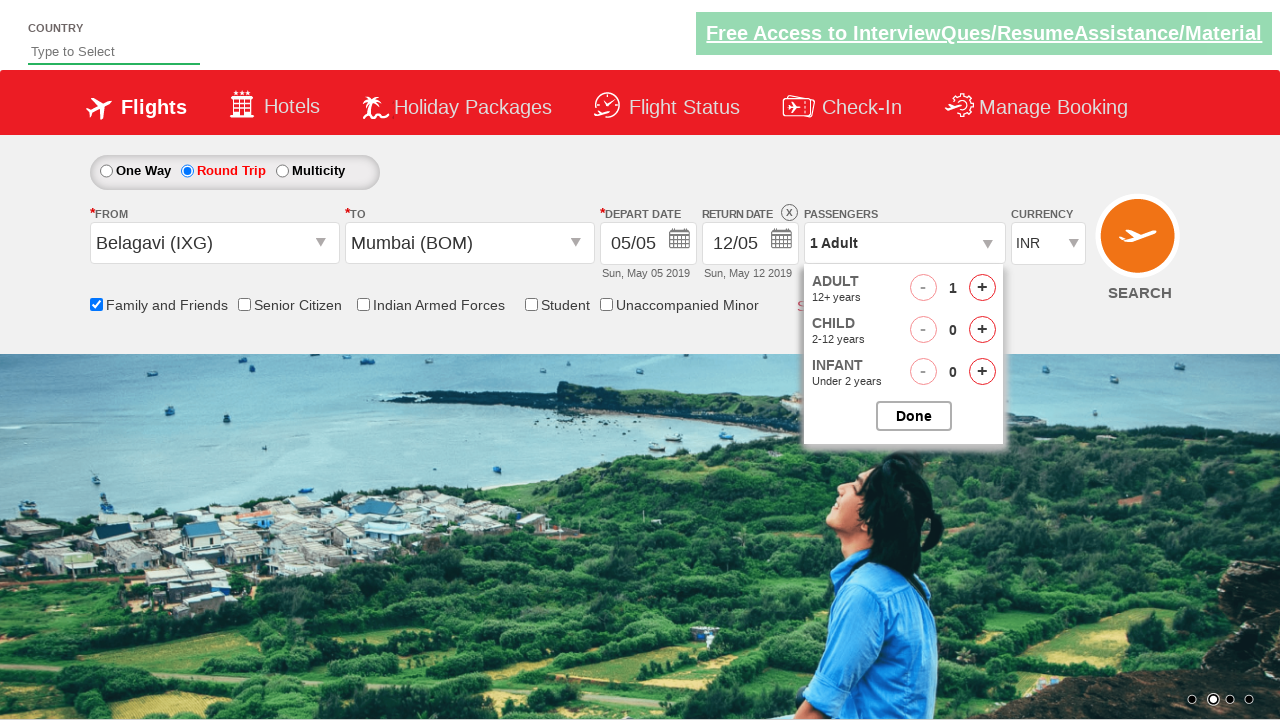

Waited for passenger selector to load
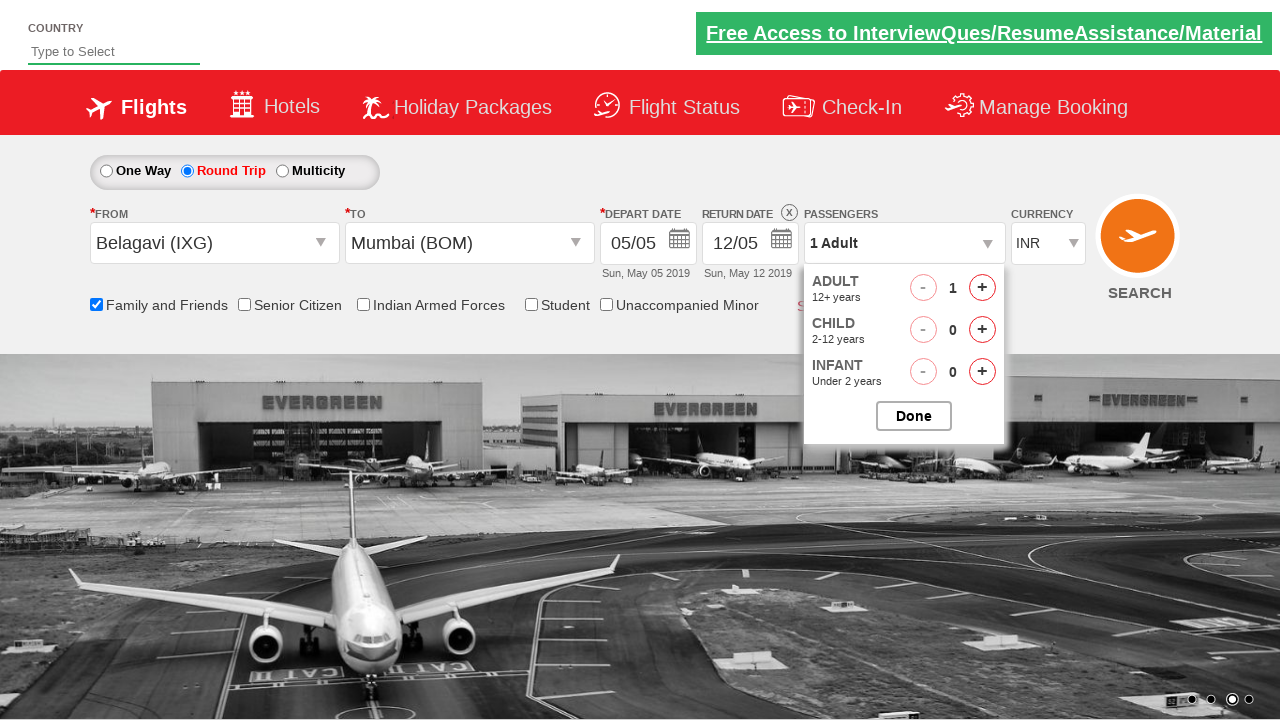

Incremented adult passenger count (iteration 1/4) at (982, 288) on #hrefIncAdt
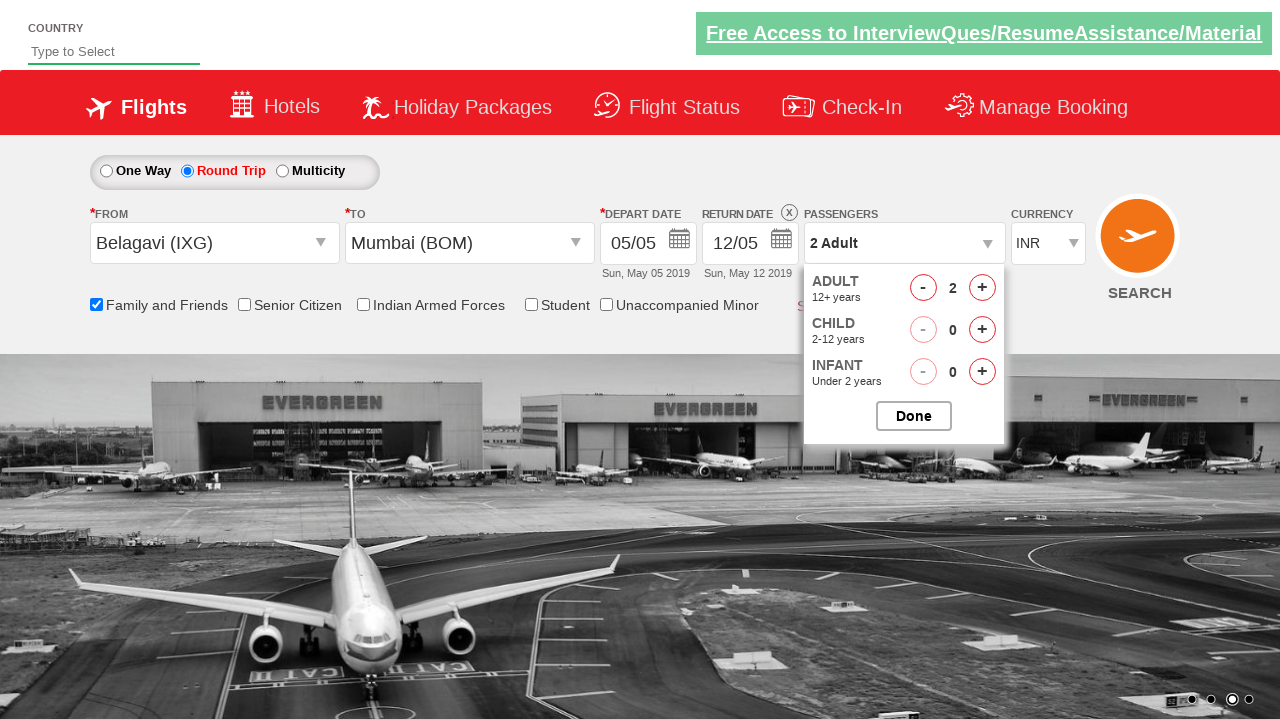

Incremented adult passenger count (iteration 2/4) at (982, 288) on #hrefIncAdt
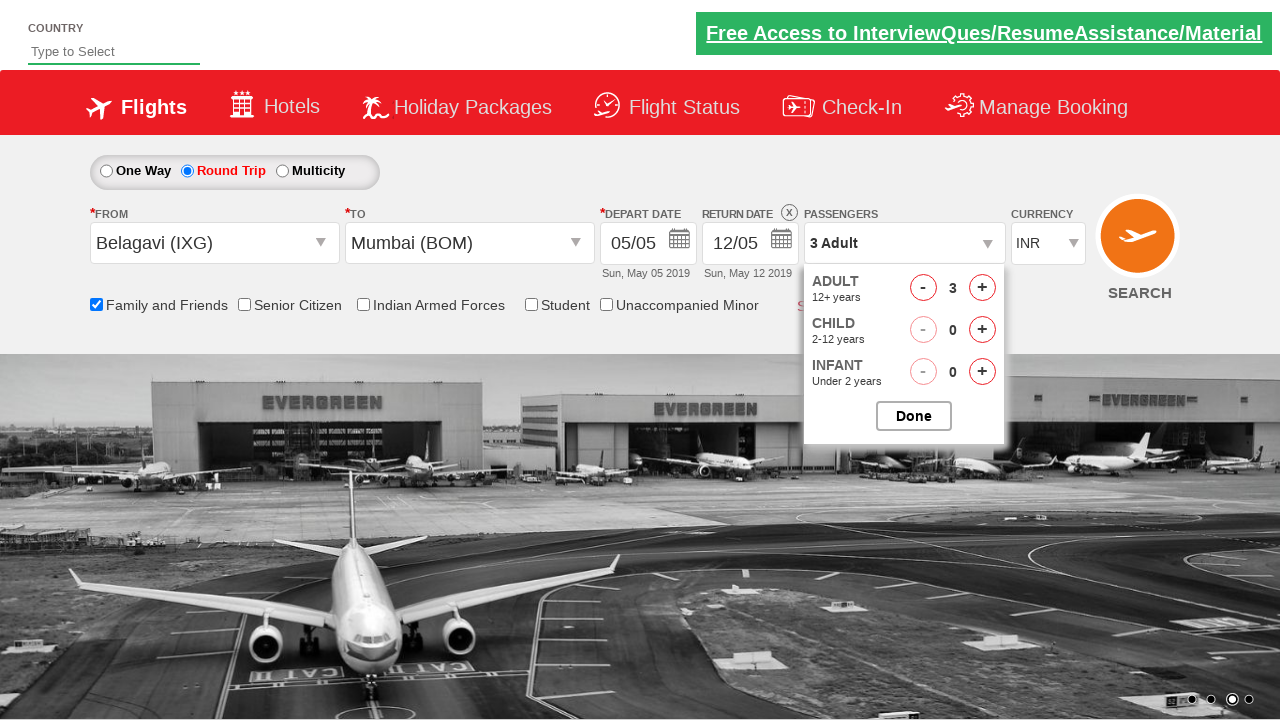

Incremented adult passenger count (iteration 3/4) at (982, 288) on #hrefIncAdt
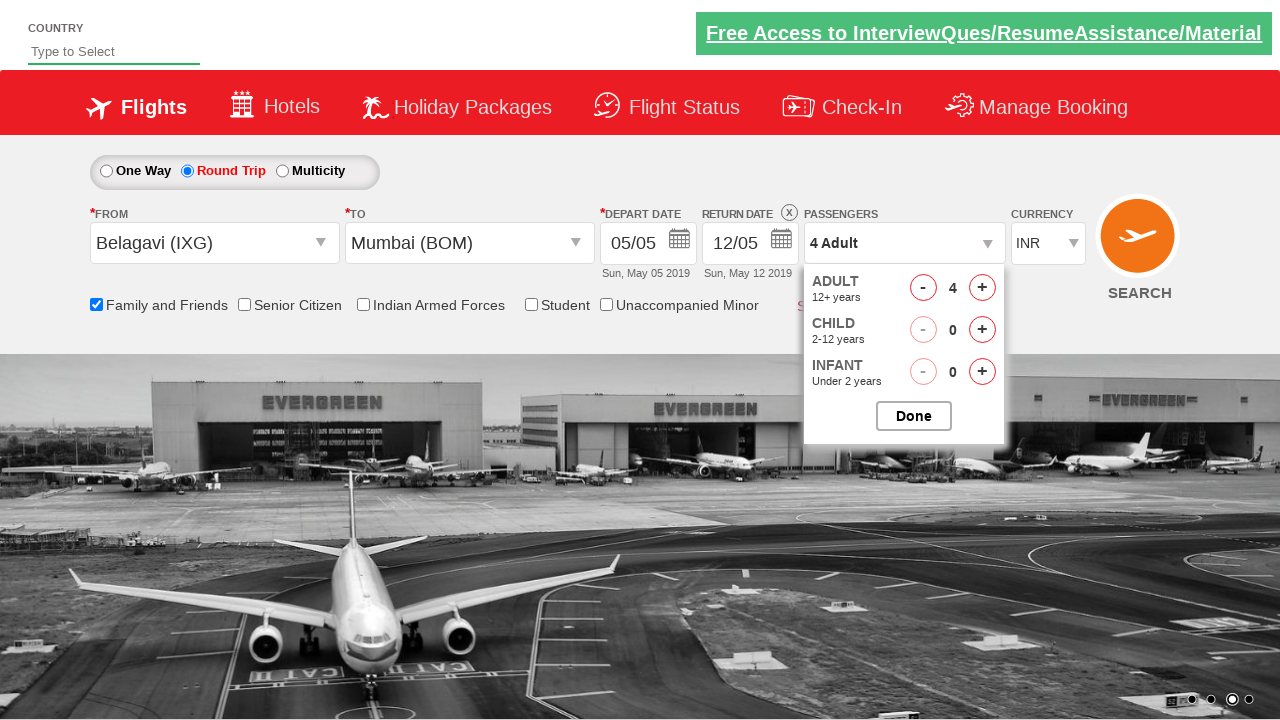

Incremented adult passenger count (iteration 4/4) at (982, 288) on #hrefIncAdt
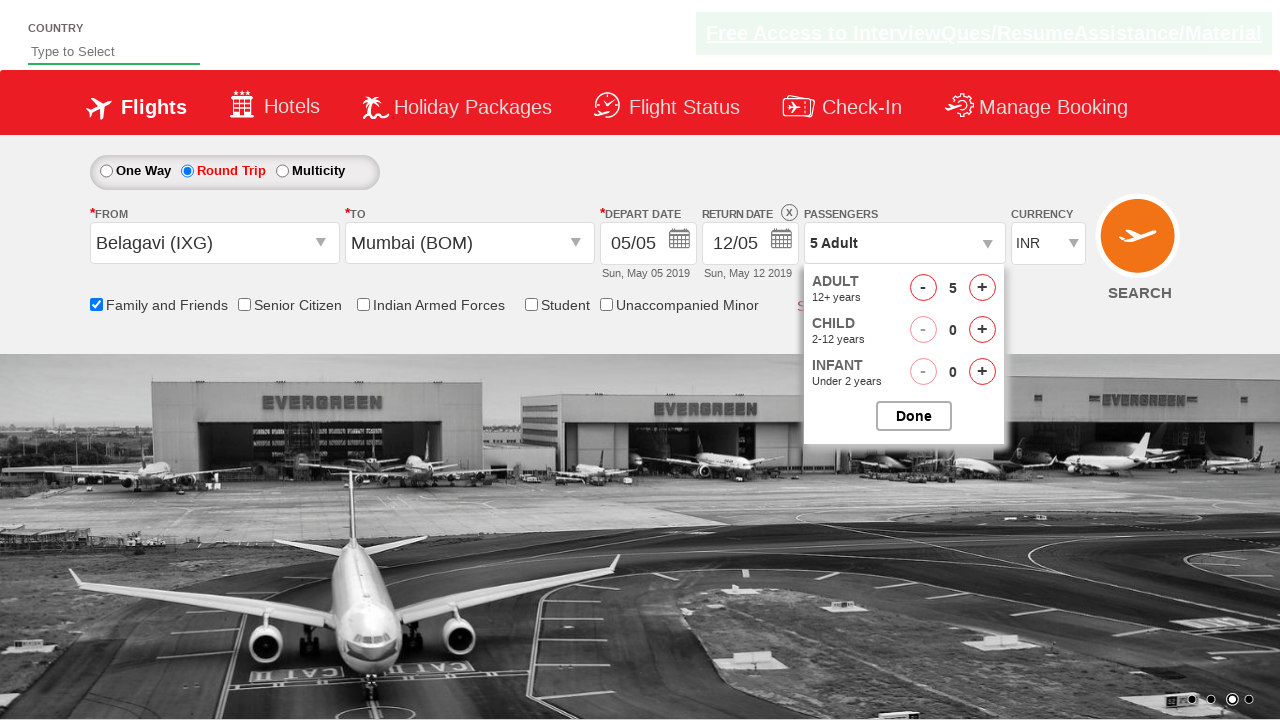

Closed passenger count selector at (914, 416) on #btnclosepaxoption
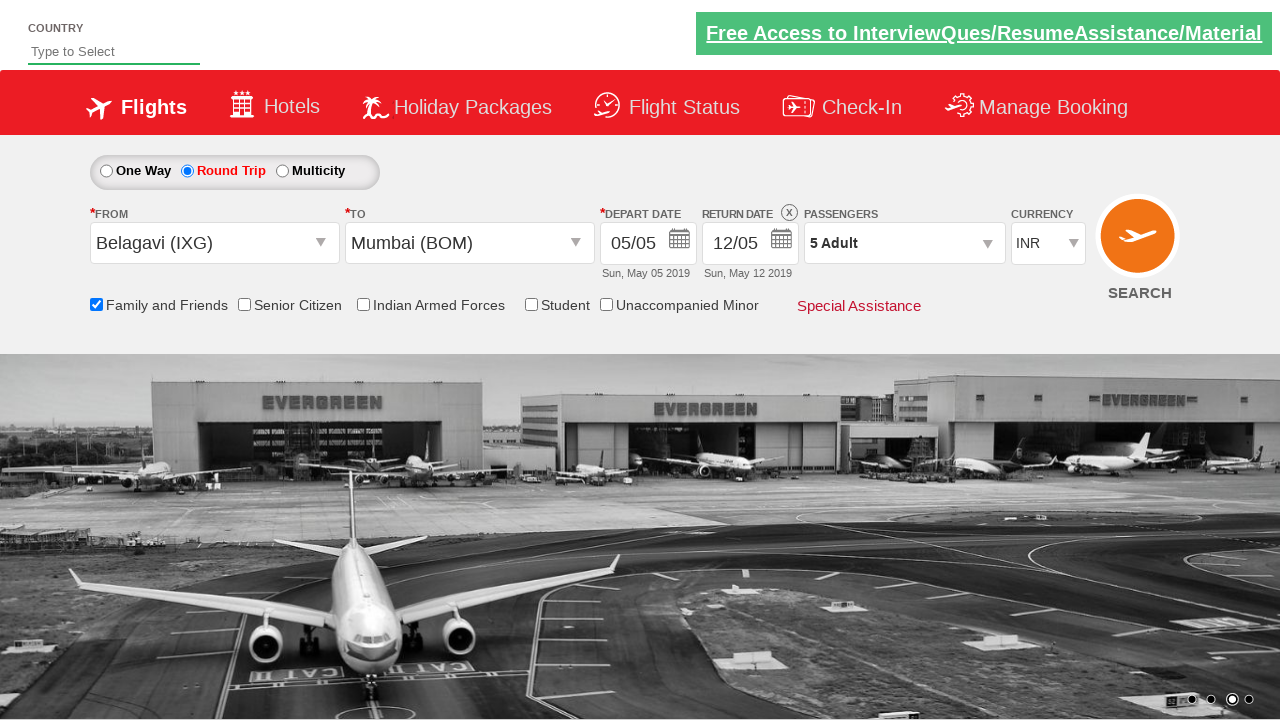

Selected USD as currency on #ctl00_mainContent_DropDownListCurrency
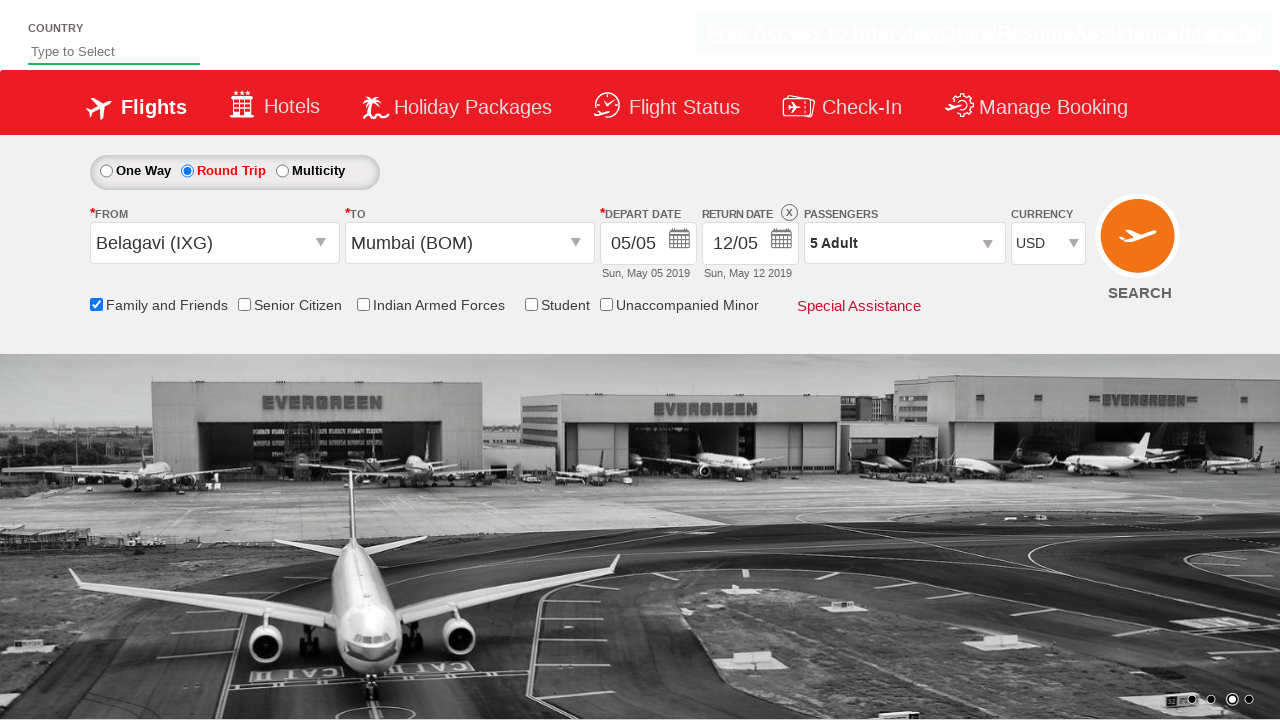

Filled autosuggest field with 'aus' on #autosuggest
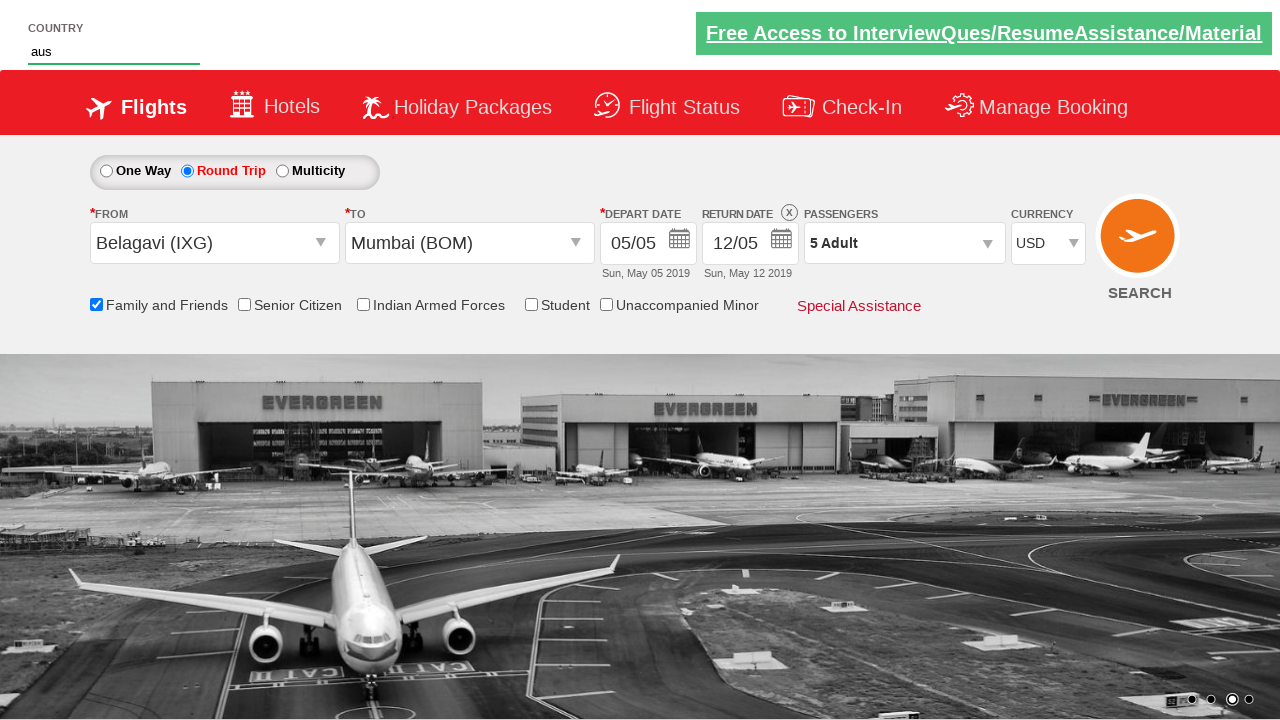

Waited for autosuggest suggestions to load
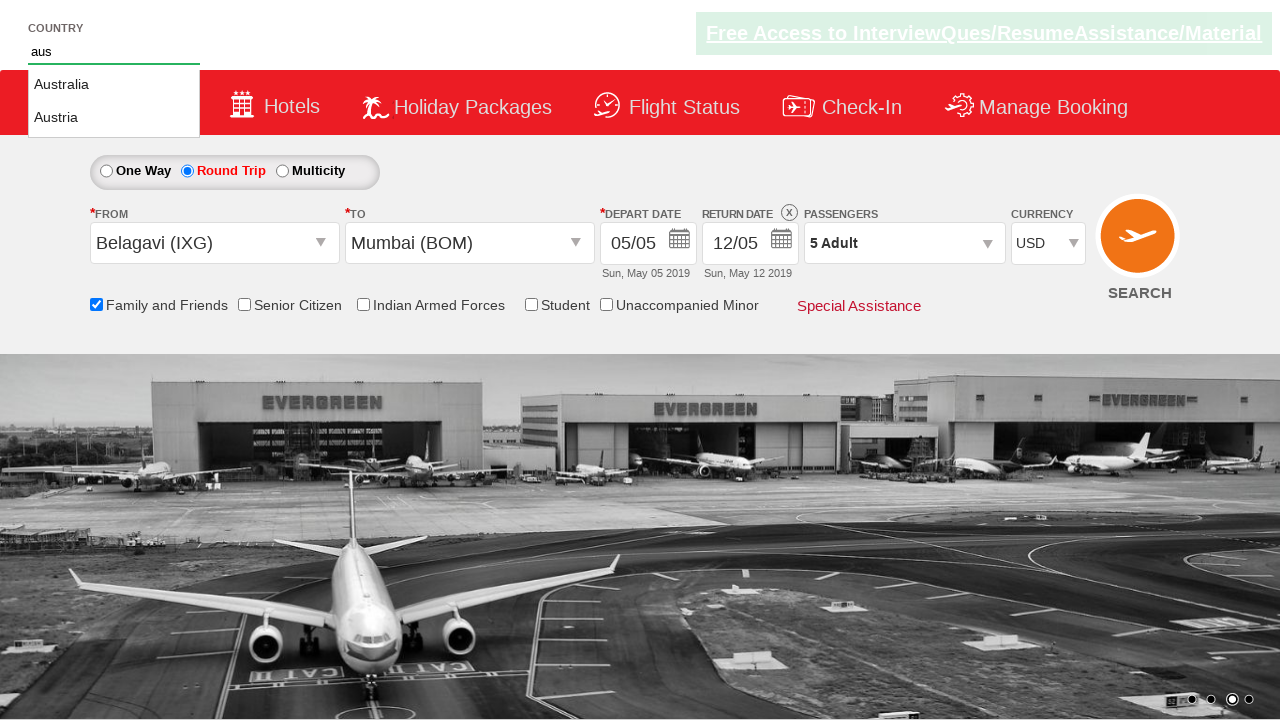

Retrieved all autosuggest option elements
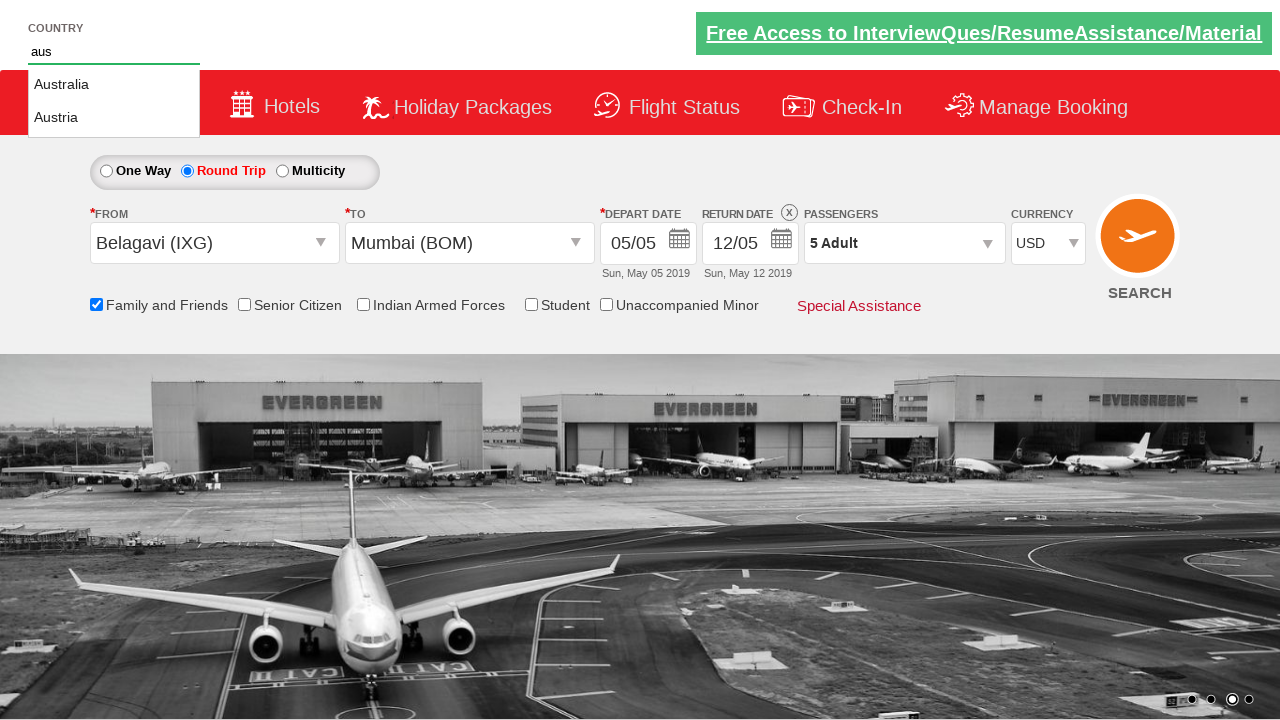

Selected Austria from autosuggest dropdown at (114, 118) on xpath=//li[@class='ui-menu-item']/a >> nth=1
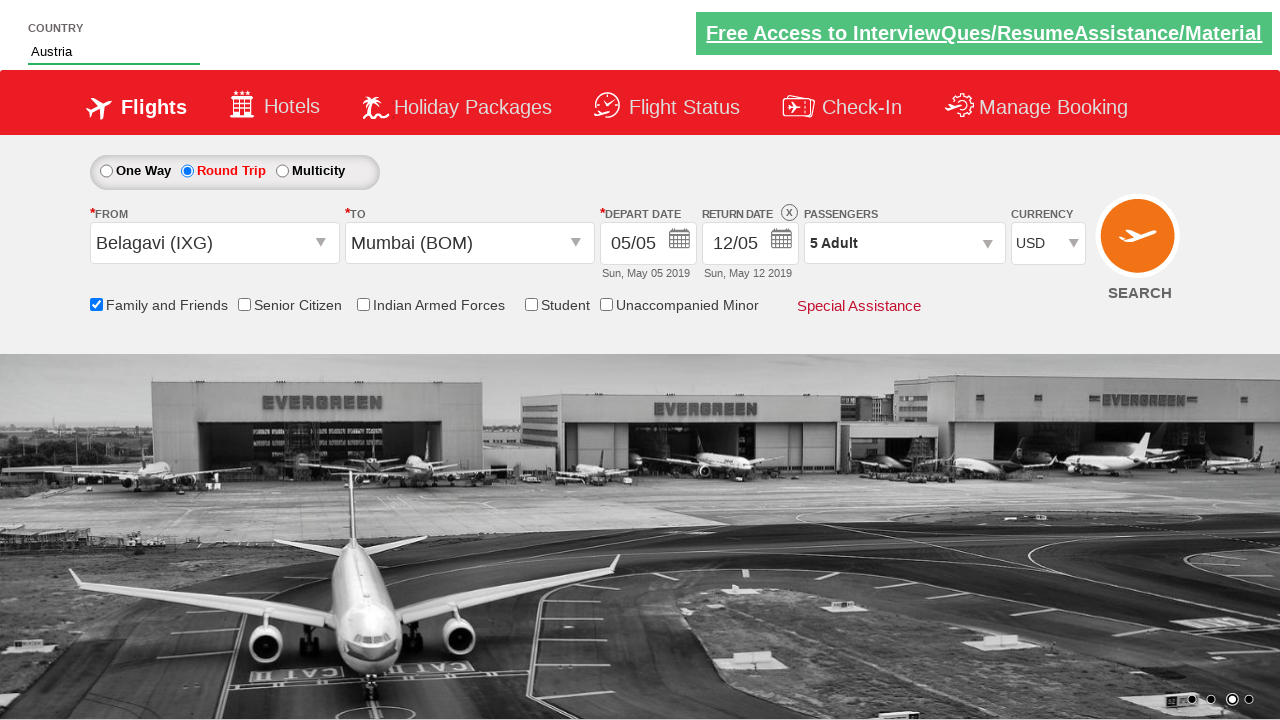

Clicked search button to complete flight booking form submission at (1140, 245) on xpath=//span/input[@type='submit']
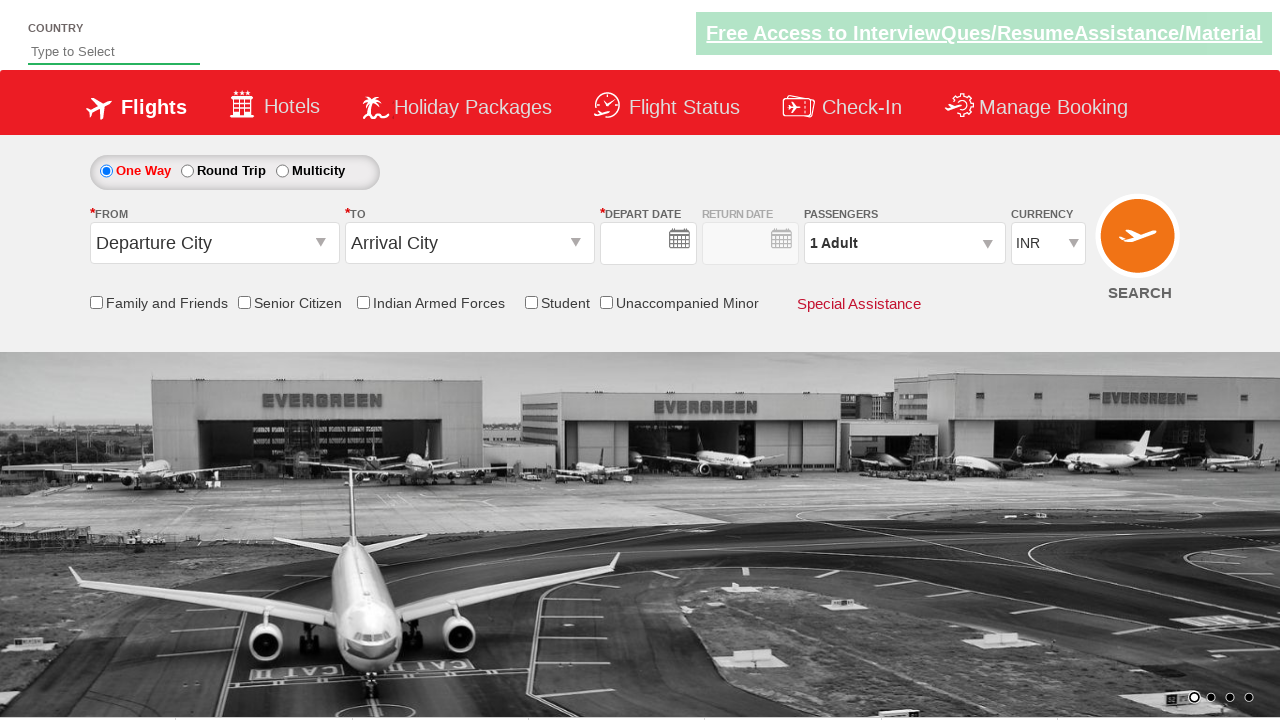

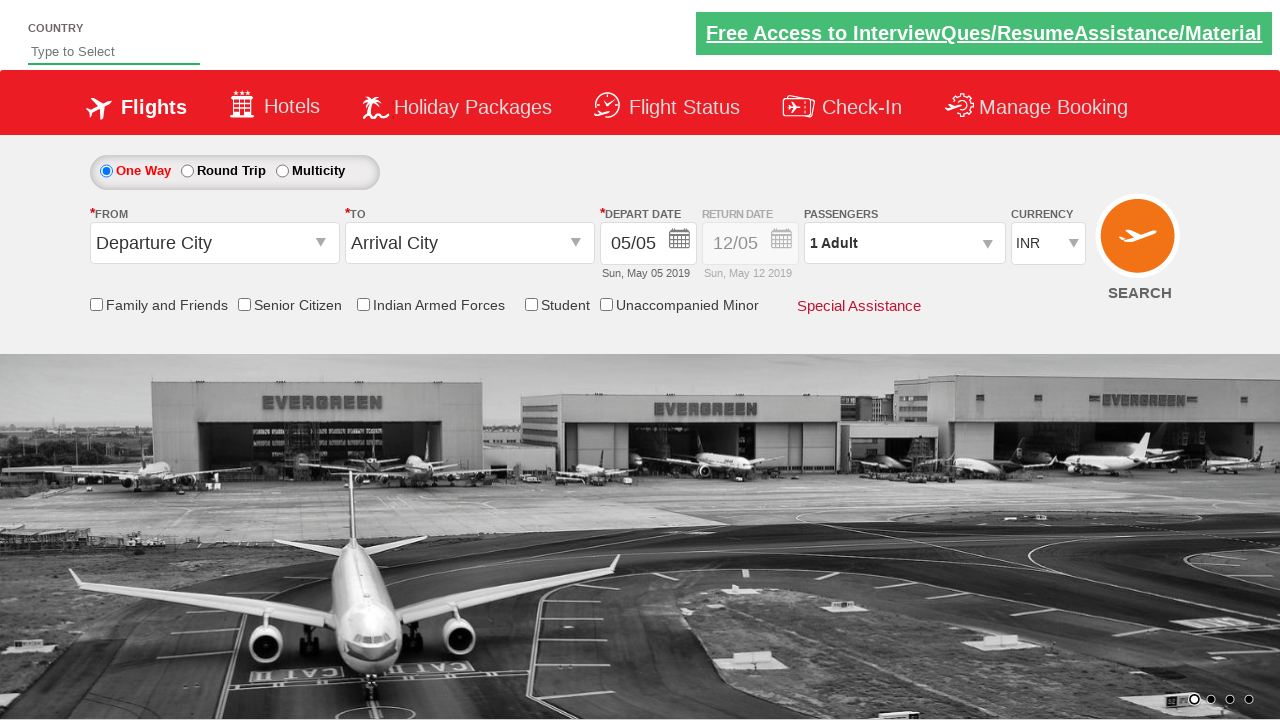